Navigates to the Blog page and verifies that recent posts section contains posts

Starting URL: https://practice.sdetunicorns.com/

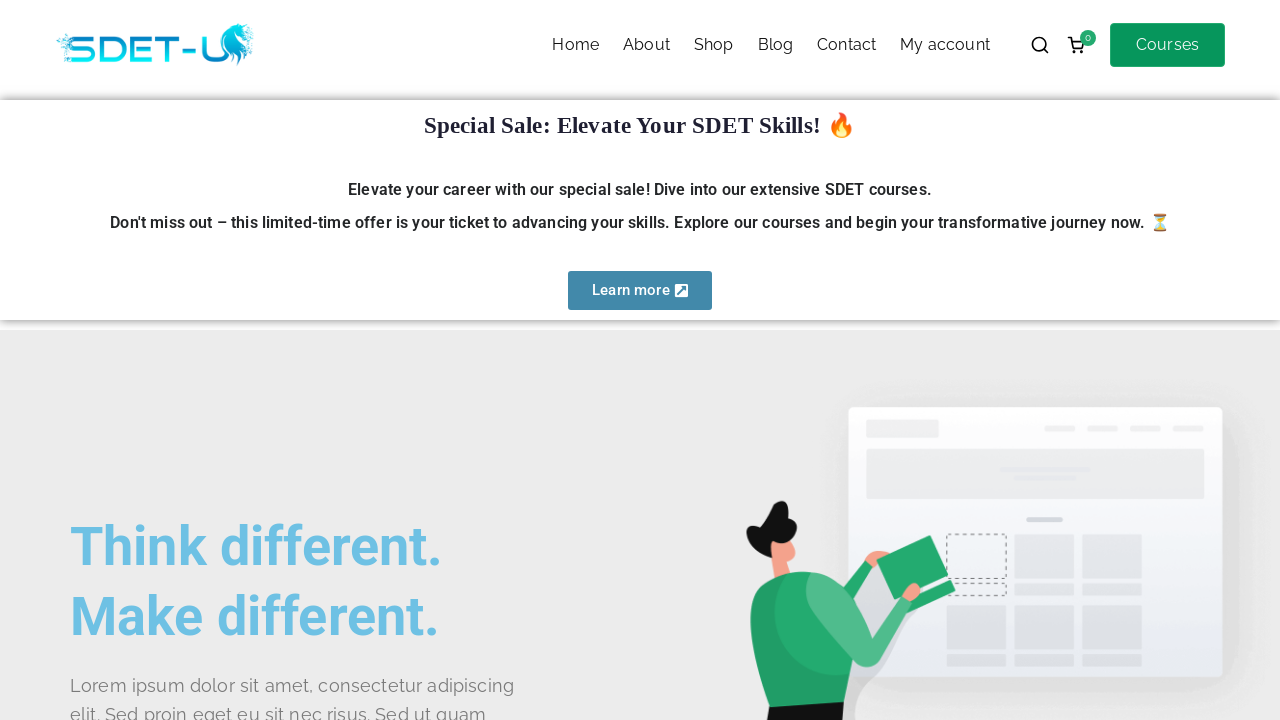

Clicked Blog link in navigation at (775, 45) on #zak-primary-menu >> text=Blog
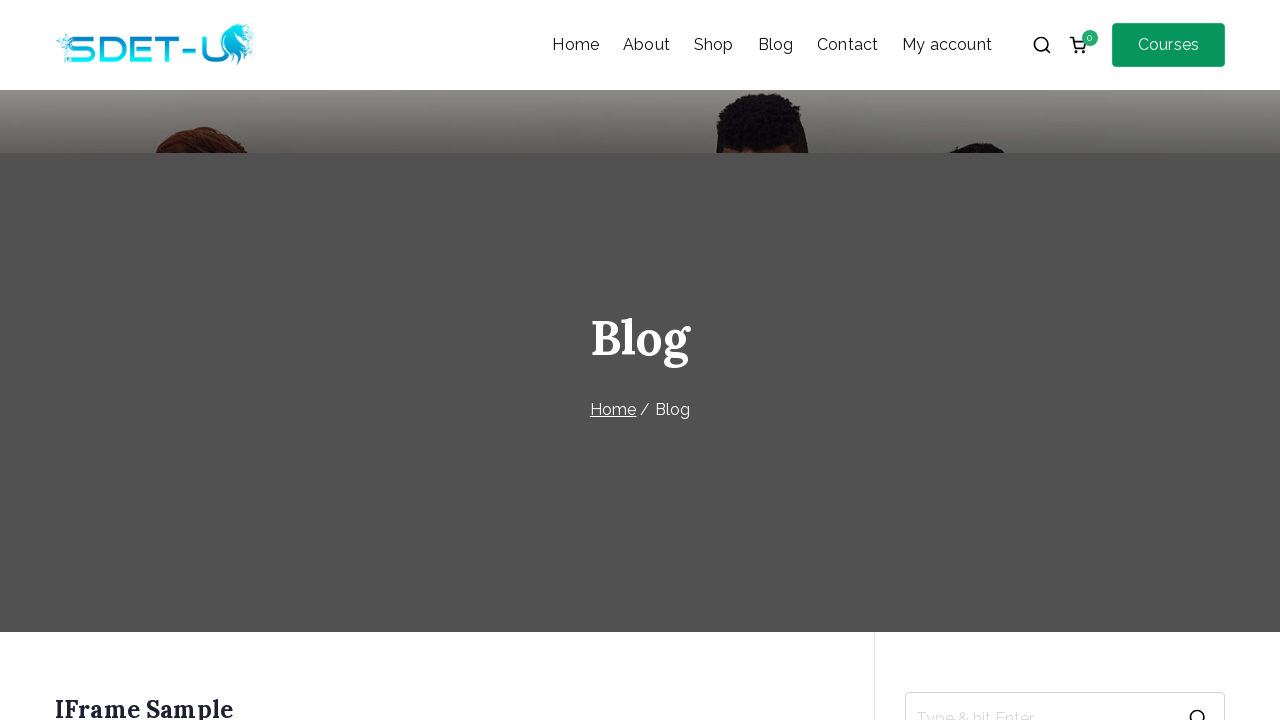

Blog page loaded successfully
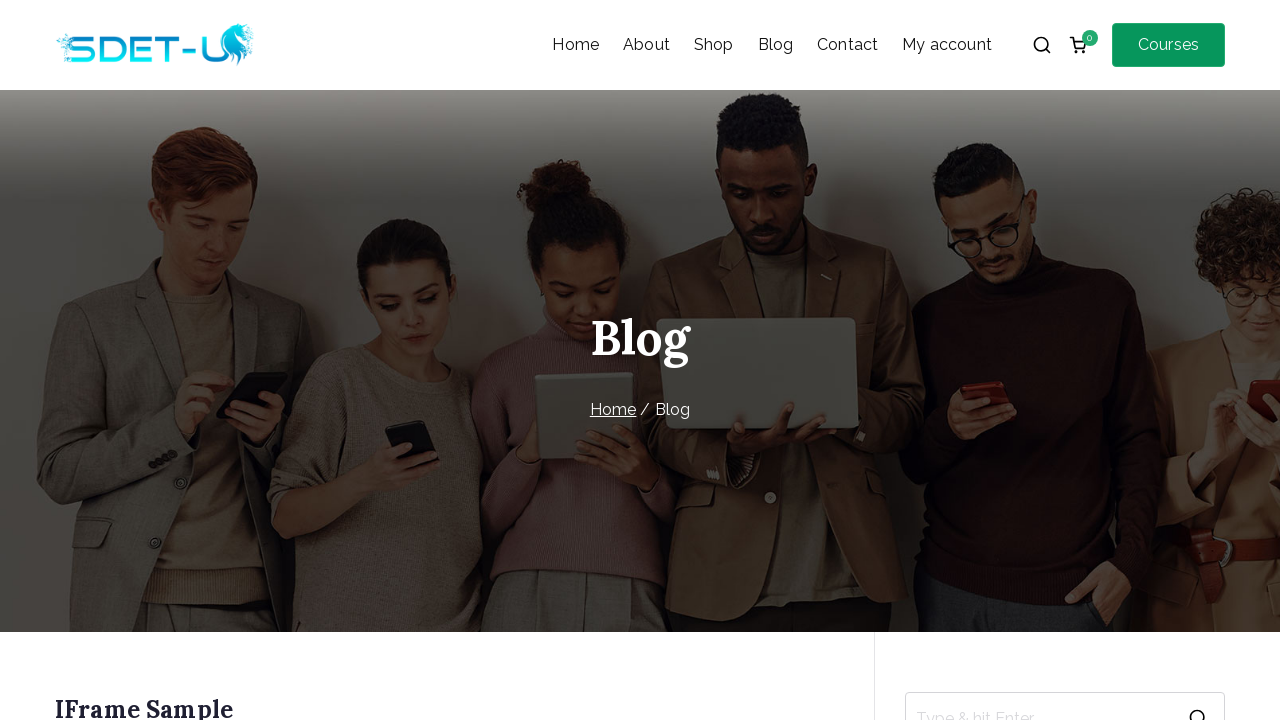

Located recent posts elements
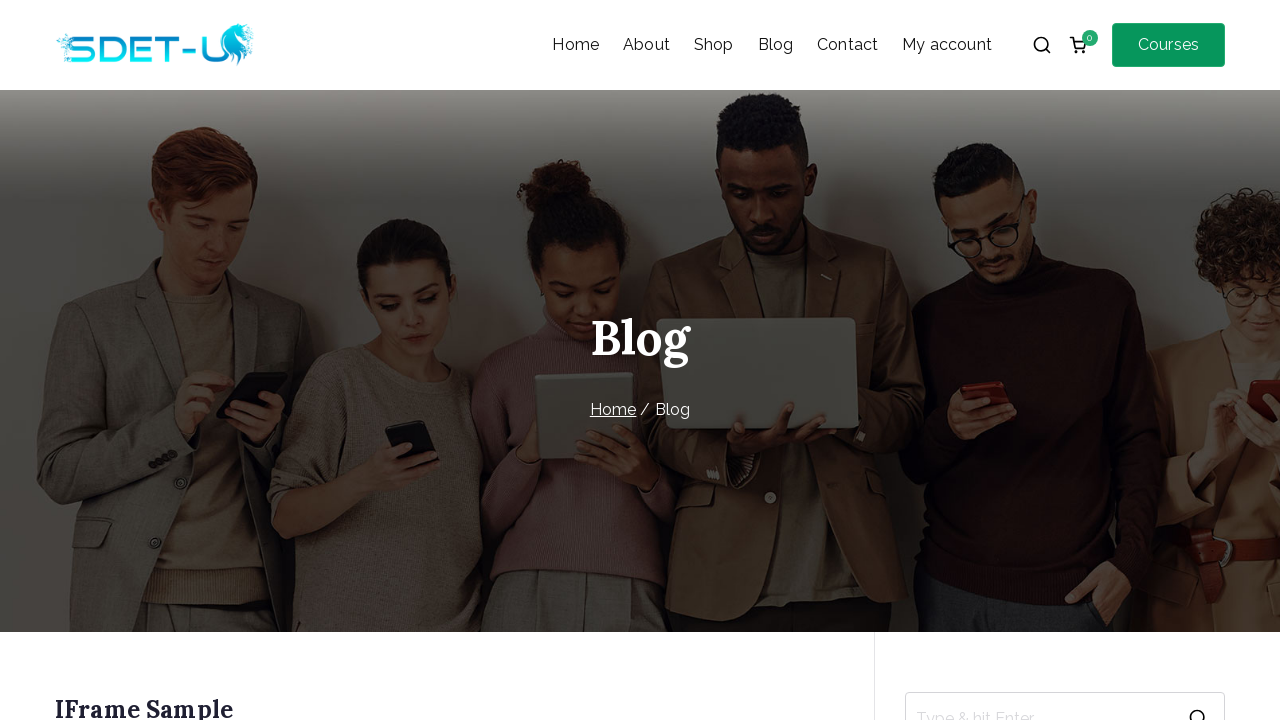

Recent posts section is visible and contains posts
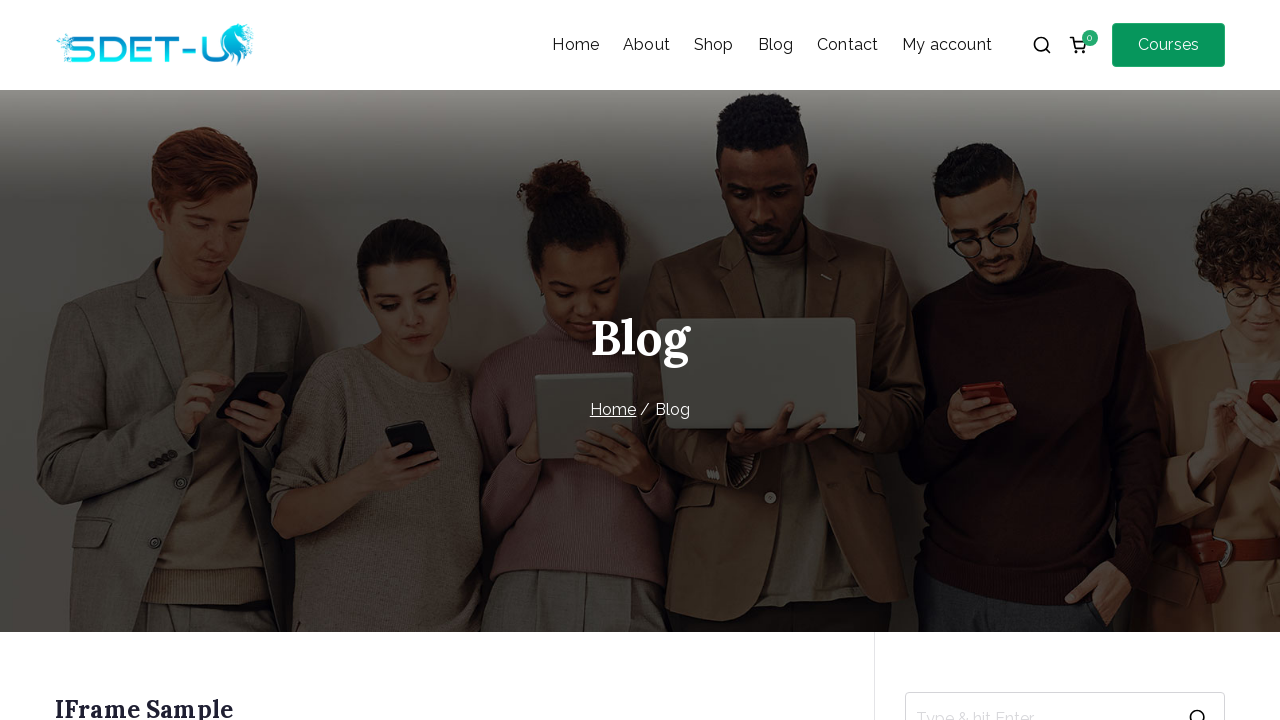

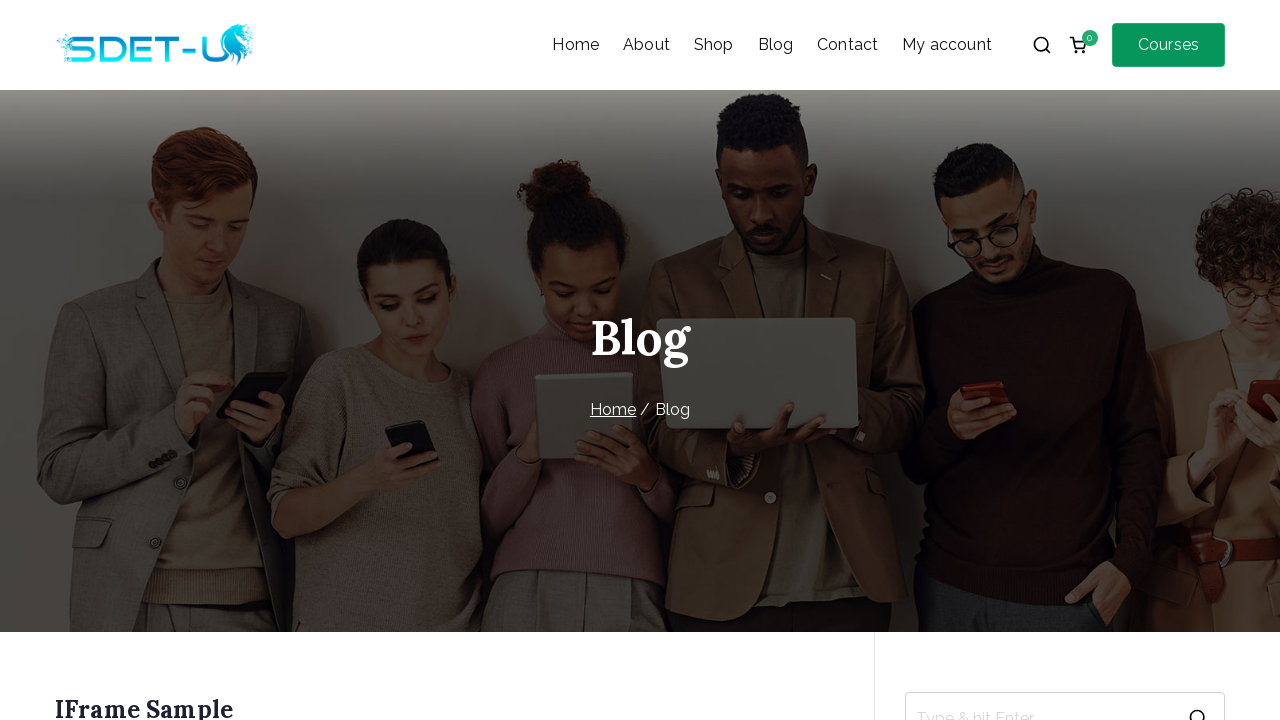